Tests various UI elements on a practice webpage including clicking buttons, filling forms, selecting dropdown options, handling alerts, and interacting with radio buttons and checkboxes

Starting URL: https://testeroprogramowania.github.io/selenium/basics.html

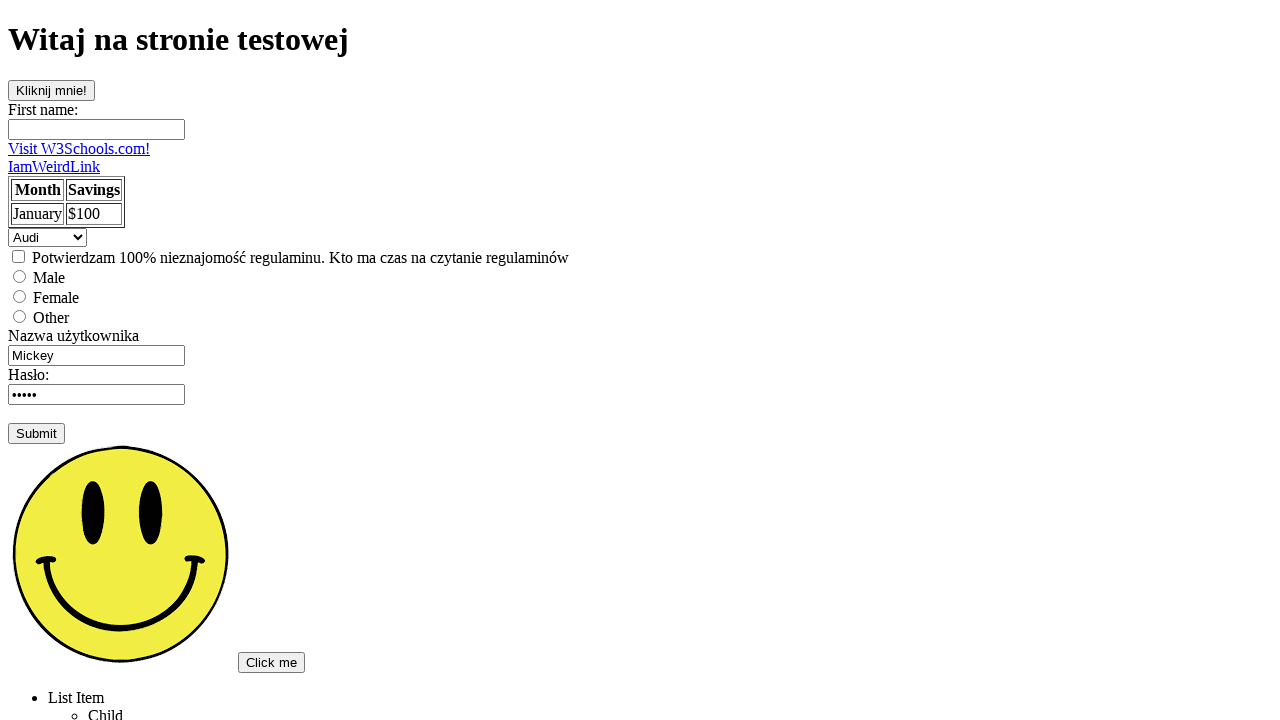

Retrieved text from h1 heading
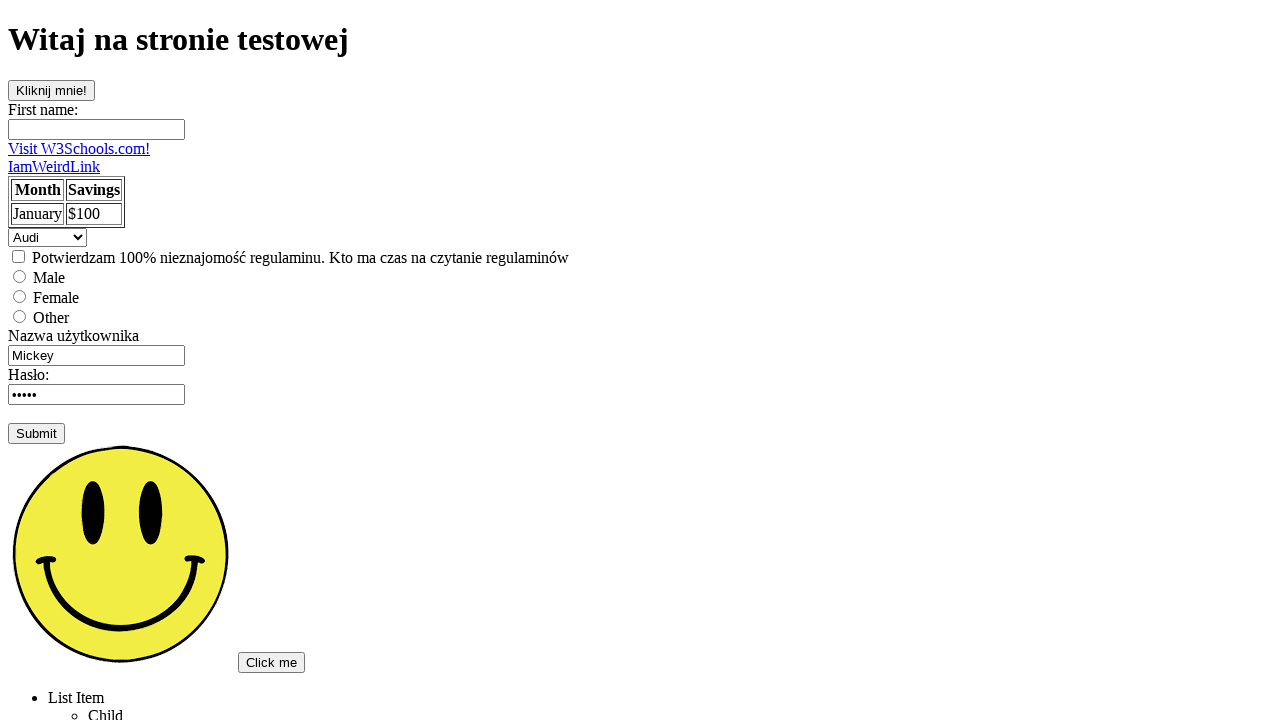

Clicked 'clickOnMe' button at (52, 90) on #clickOnMe
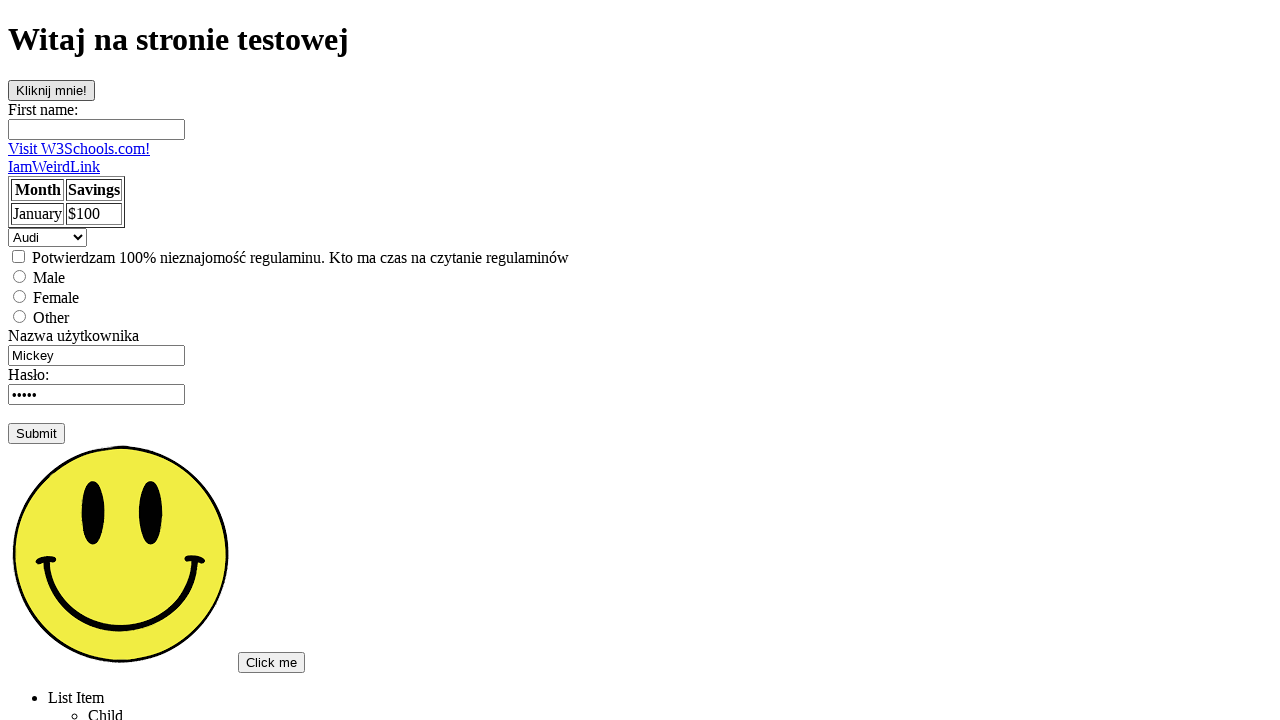

Set up alert handler to accept dialogs
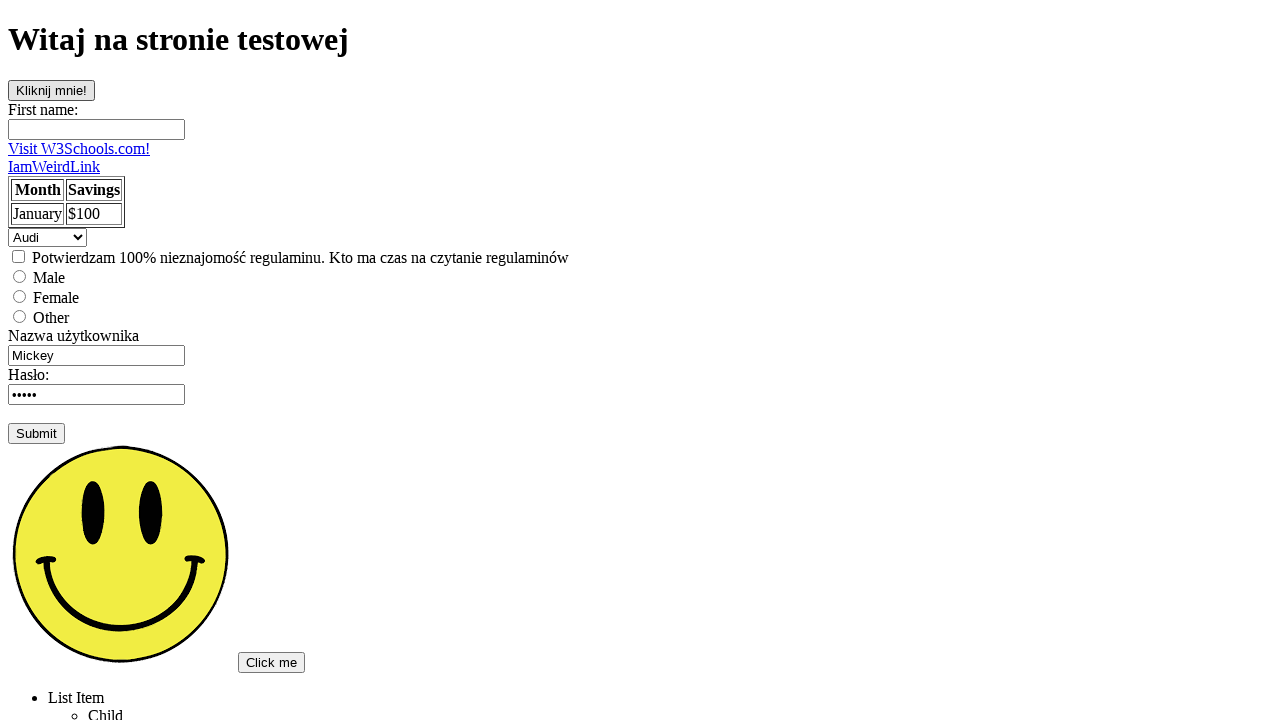

Clicked link to W3Schools.com at (79, 148) on text=Visit W3Schools.com!
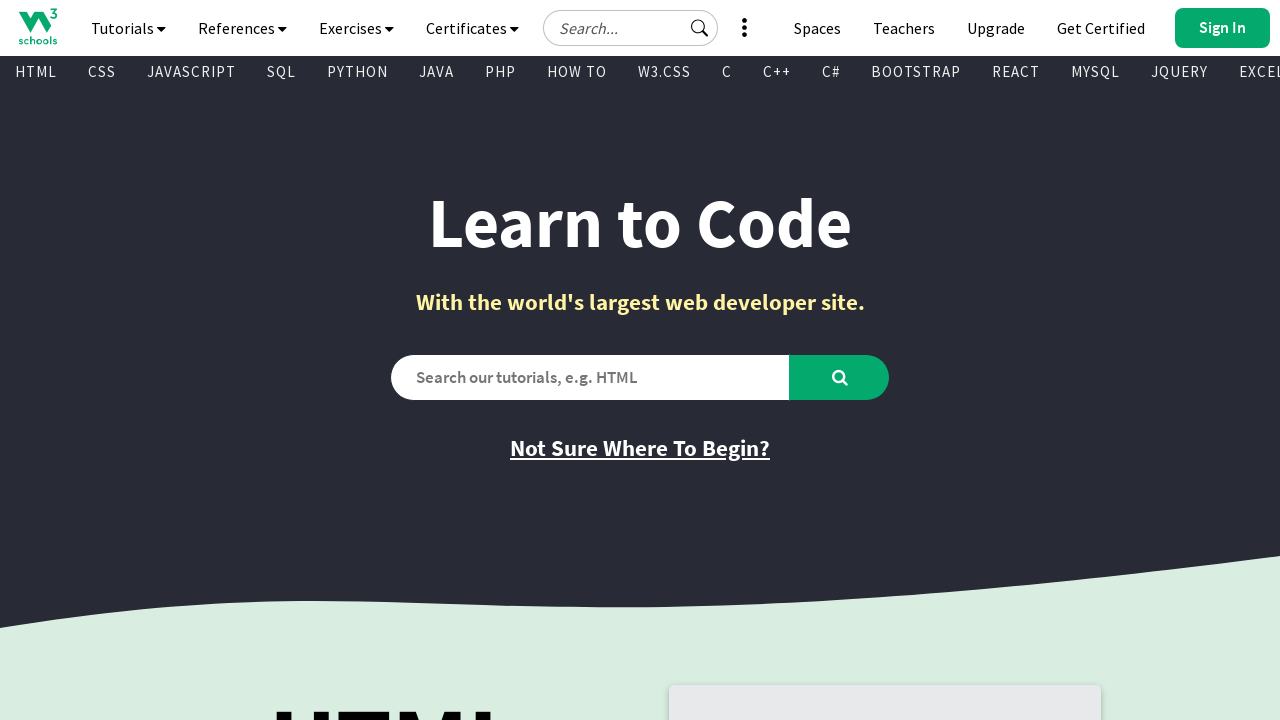

Navigated back to original test page
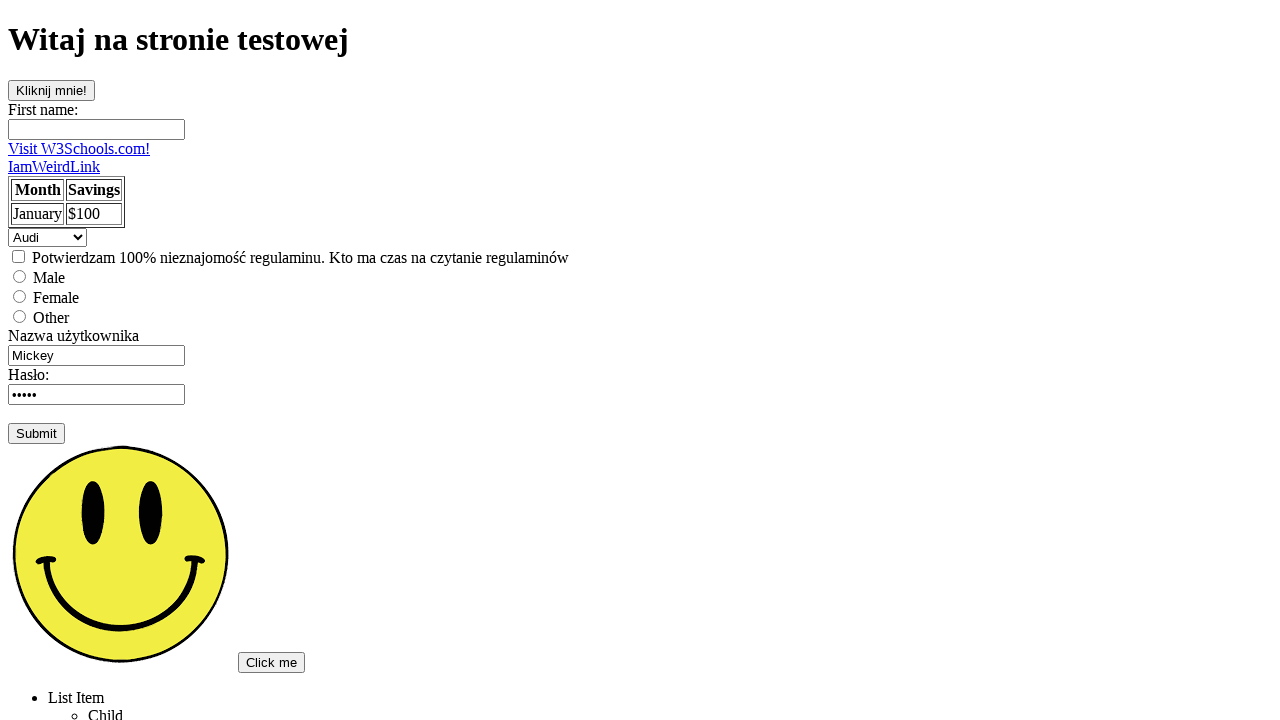

Retrieved text from table cell (row 2, column 1)
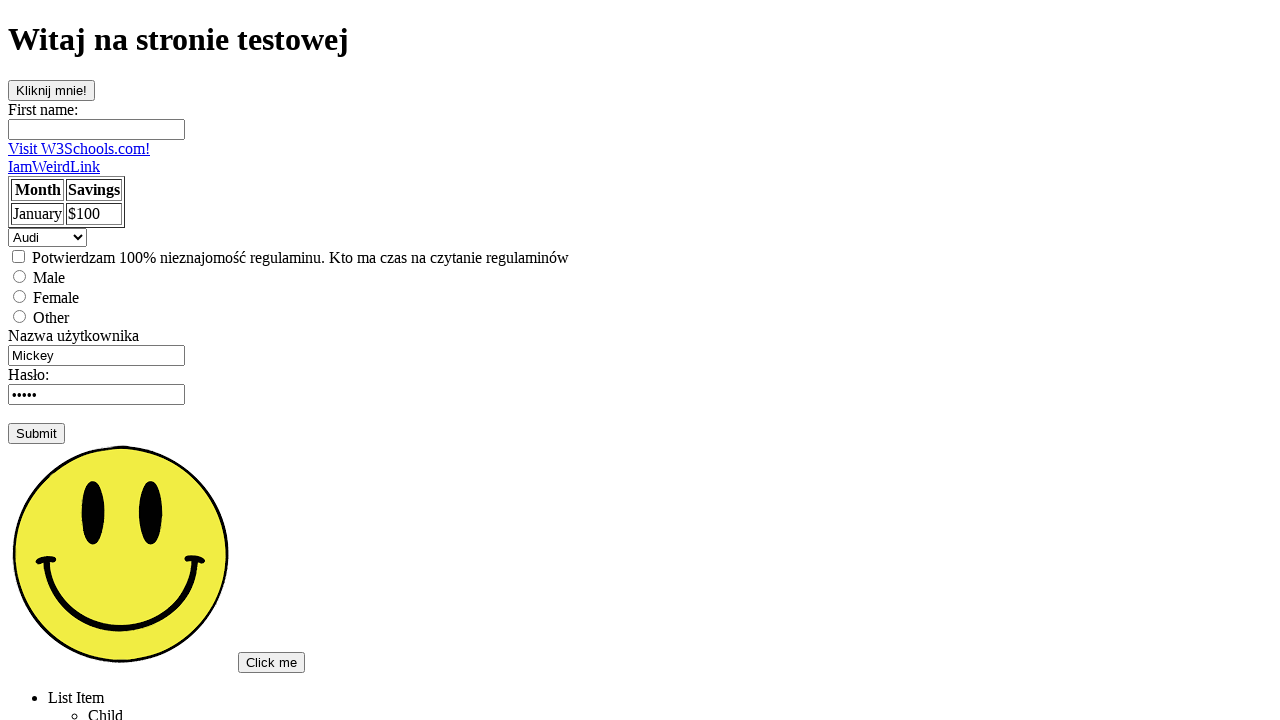

Selected 'Saab' option from dropdown menu on body > select
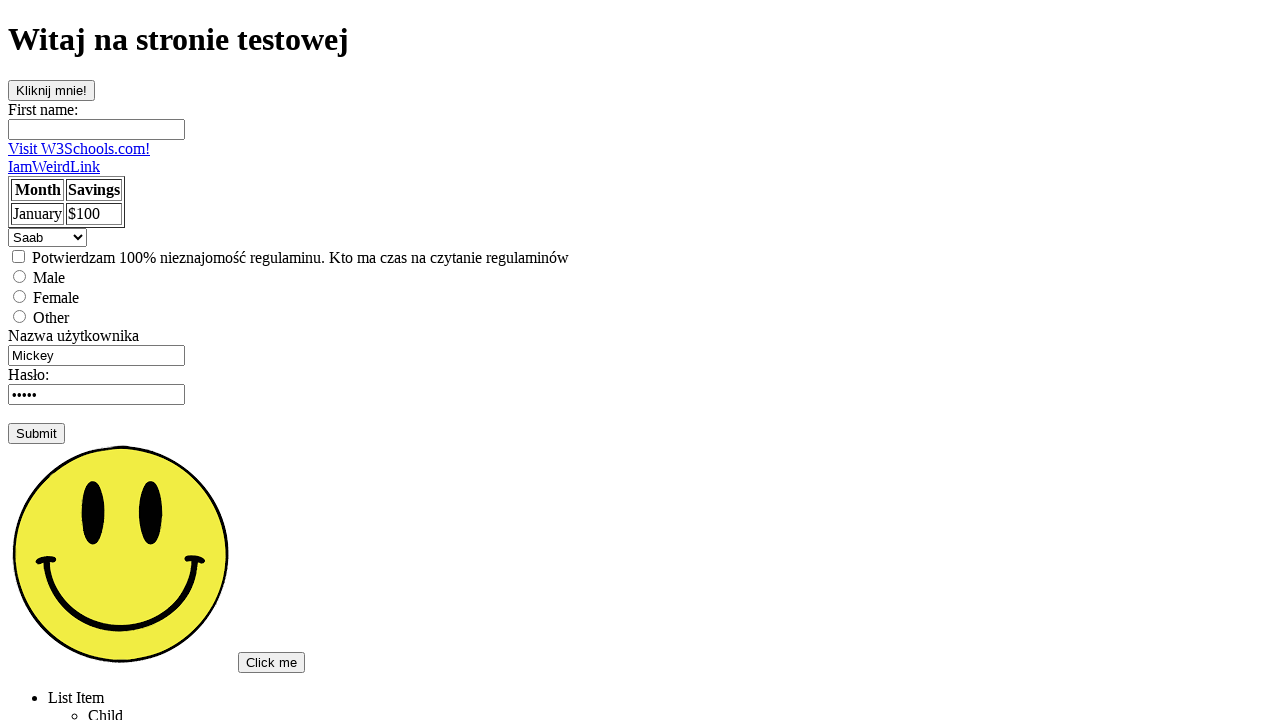

Clicked radio button in form at (20, 296) on body > form:nth-child(16) > input[type=radio]:nth-child(3)
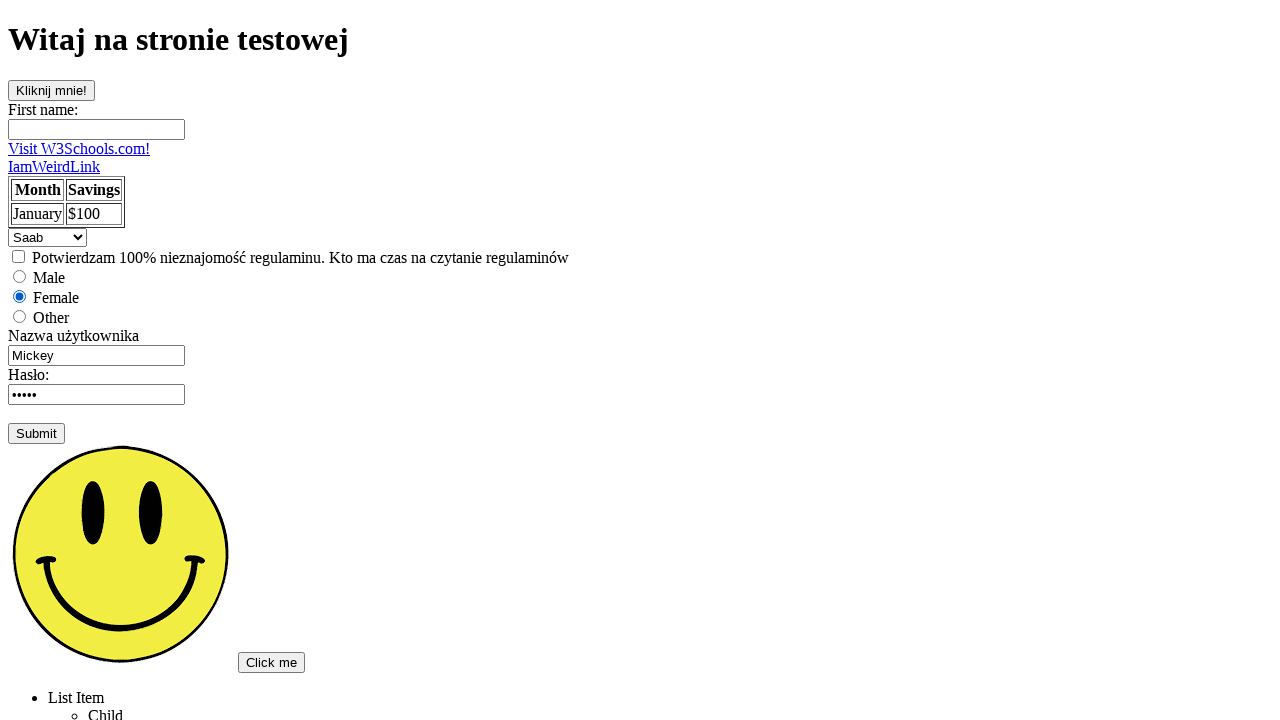

Clicked checkbox for female option at (18, 256) on body > label:nth-child(15)
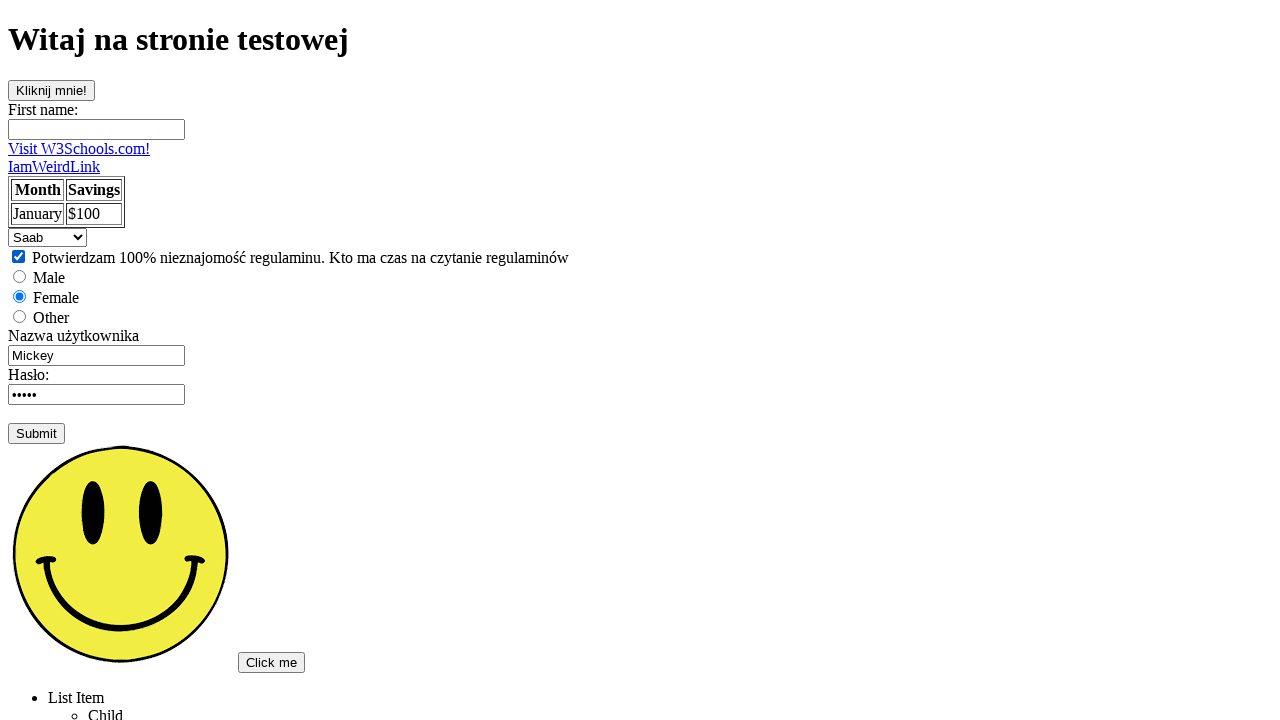

Cleared username field on input[name='username']
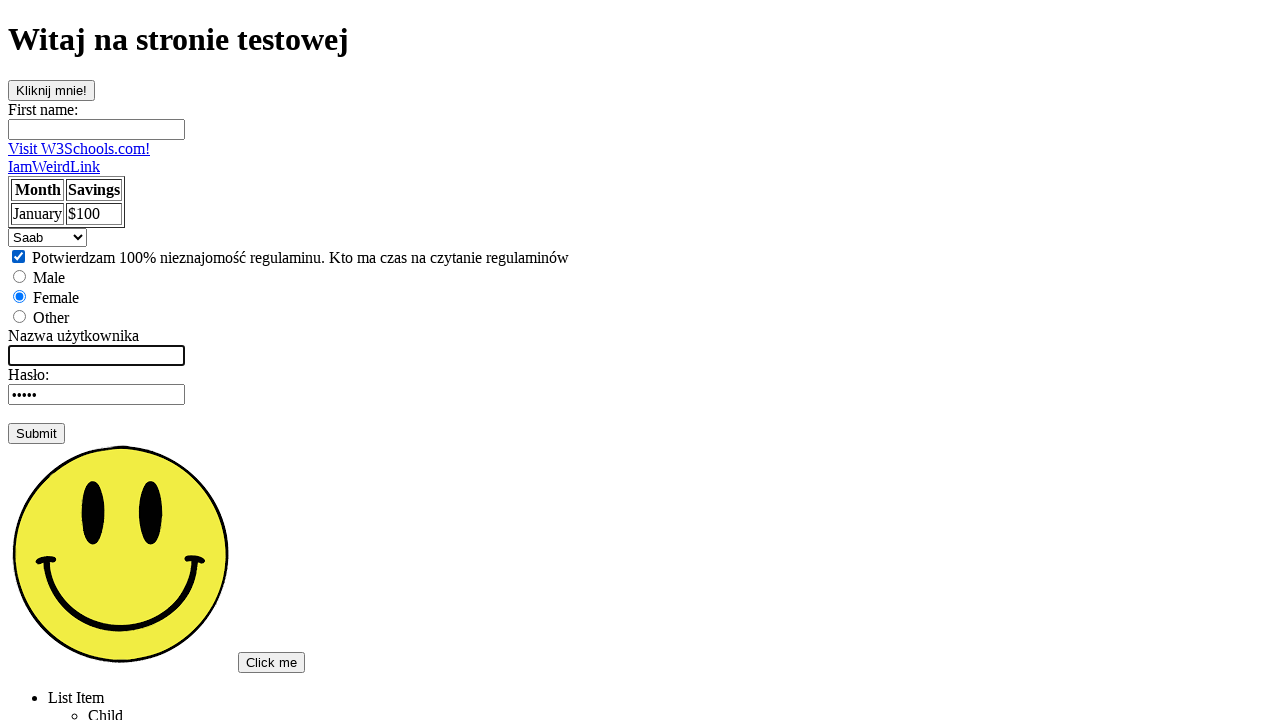

Filled username field with 'ZooL' on input[name='username']
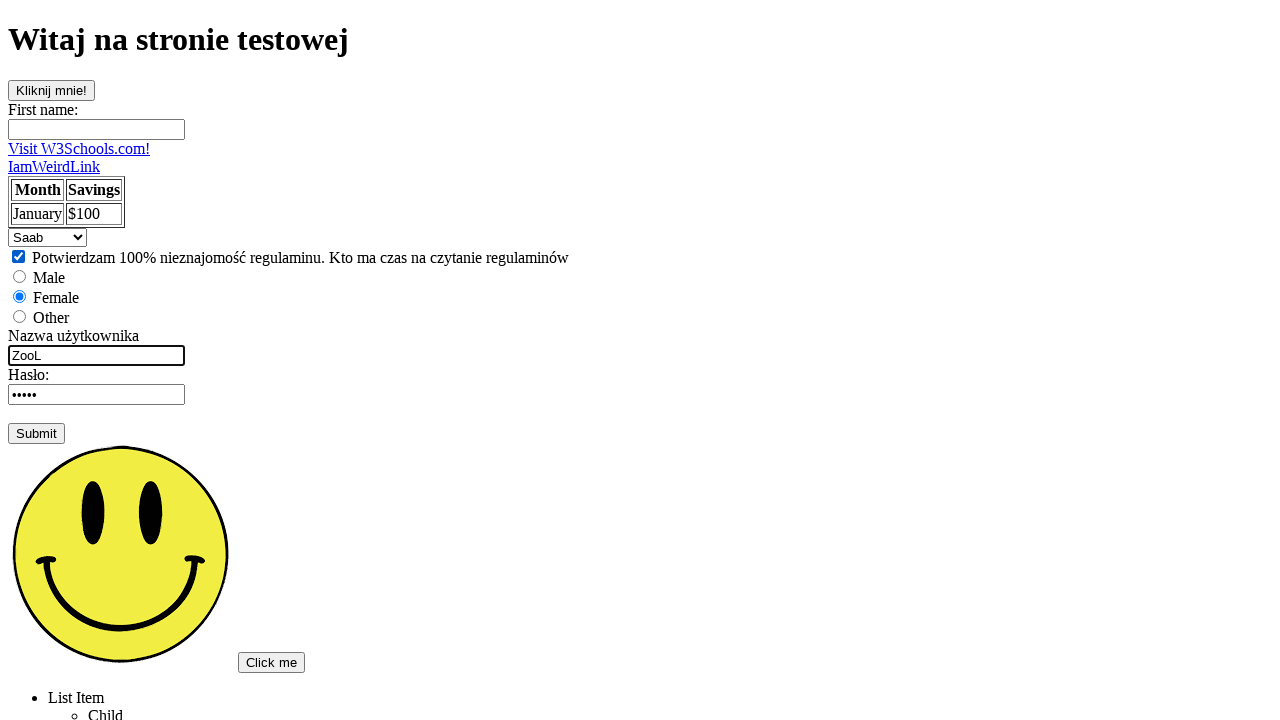

Cleared password field on input[name='password']
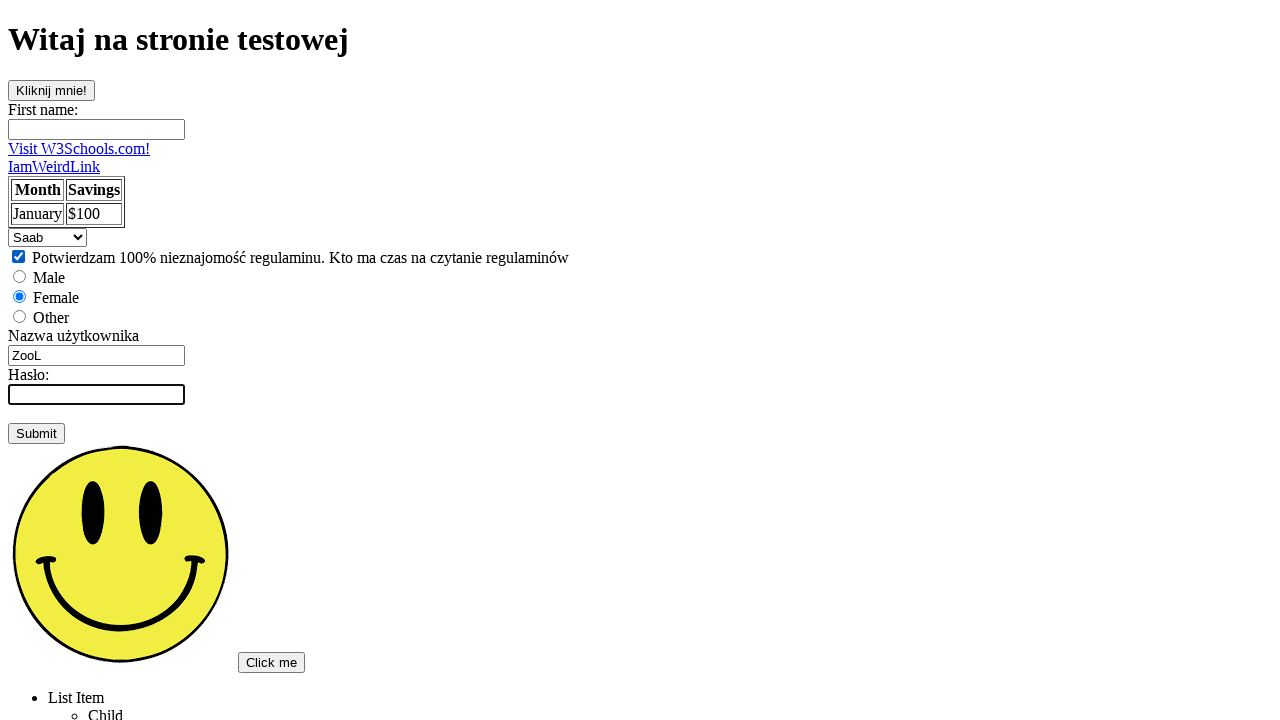

Filled password field with 'Looking for job' on input[name='password']
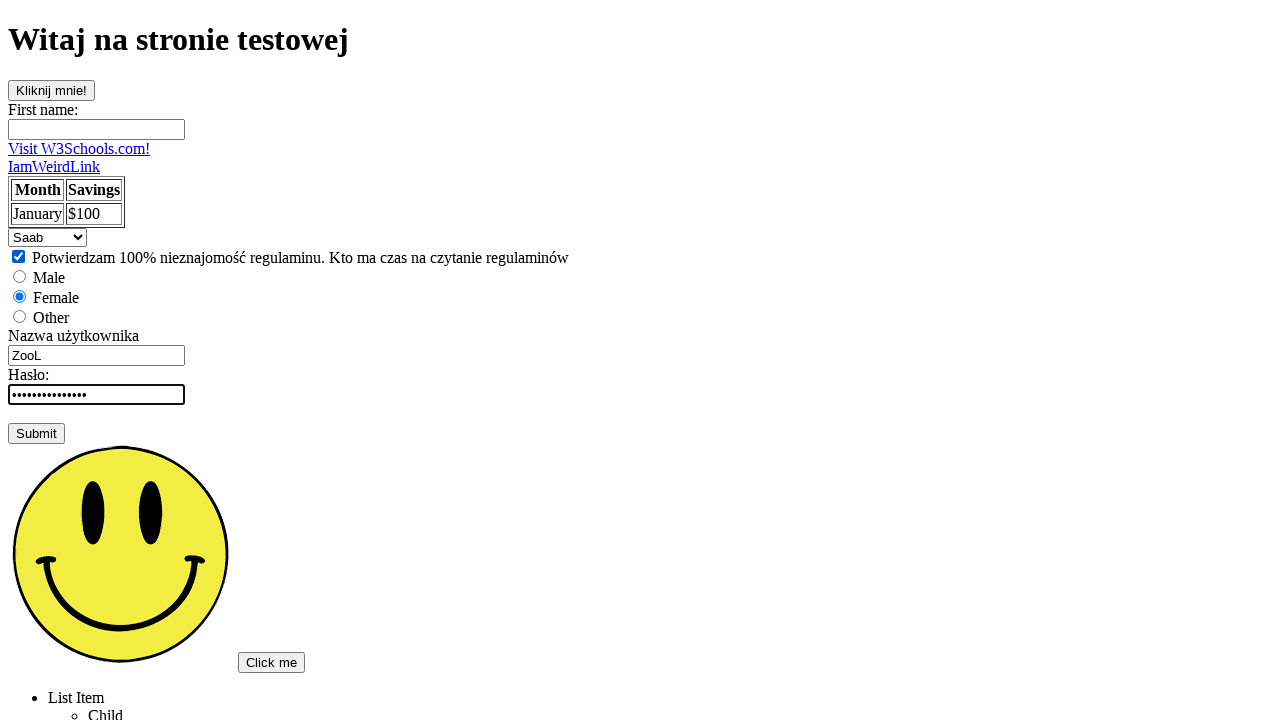

Submitted form by pressing Enter on input[name='password']
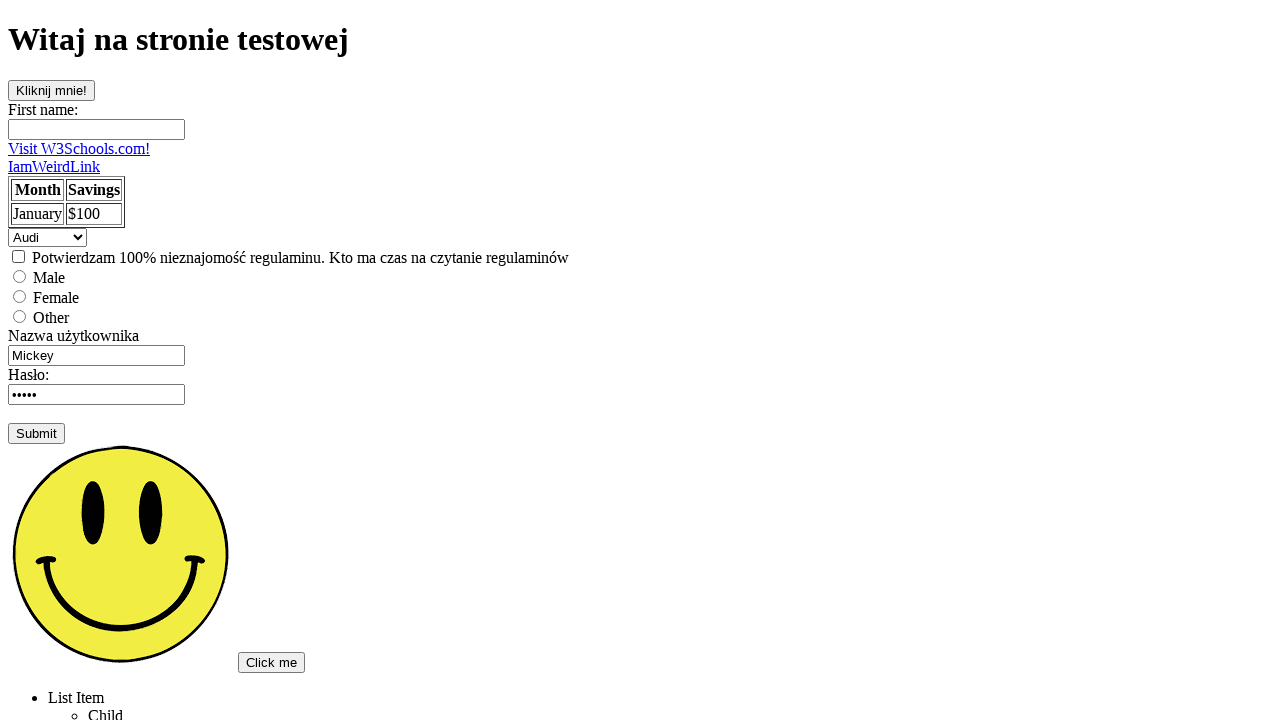

Clicked 'newPage' button at (272, 662) on #newPage
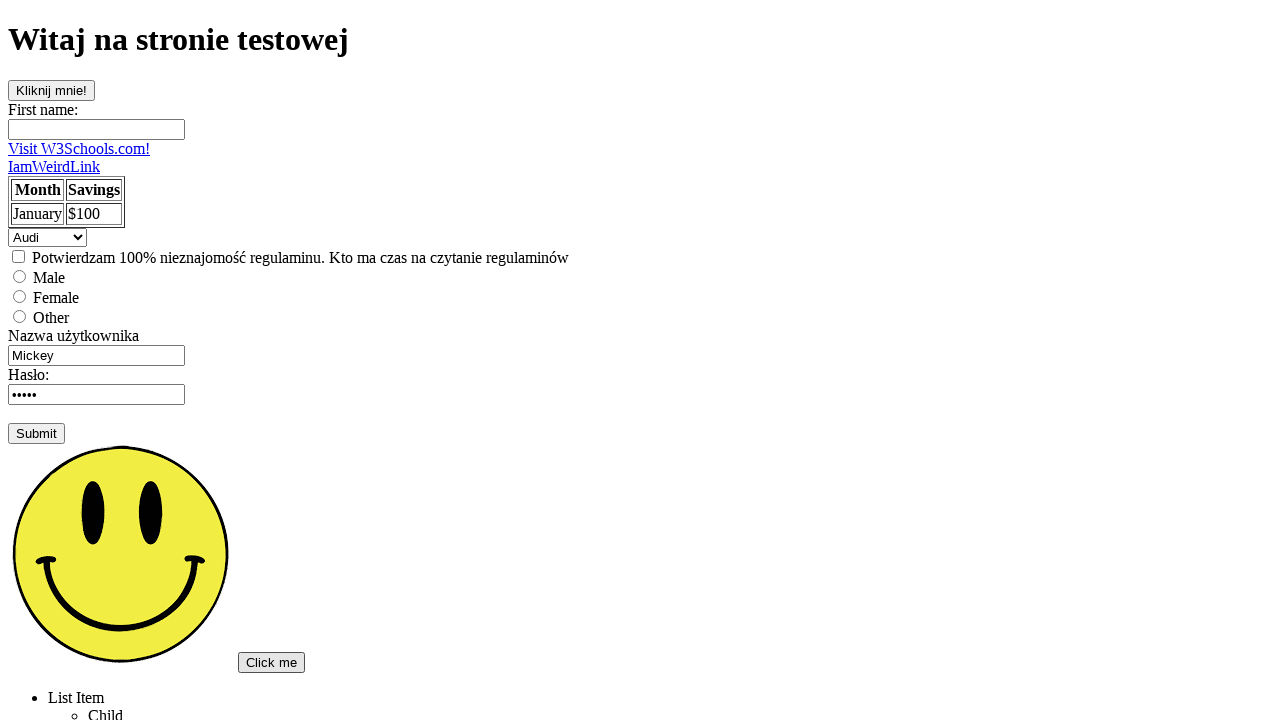

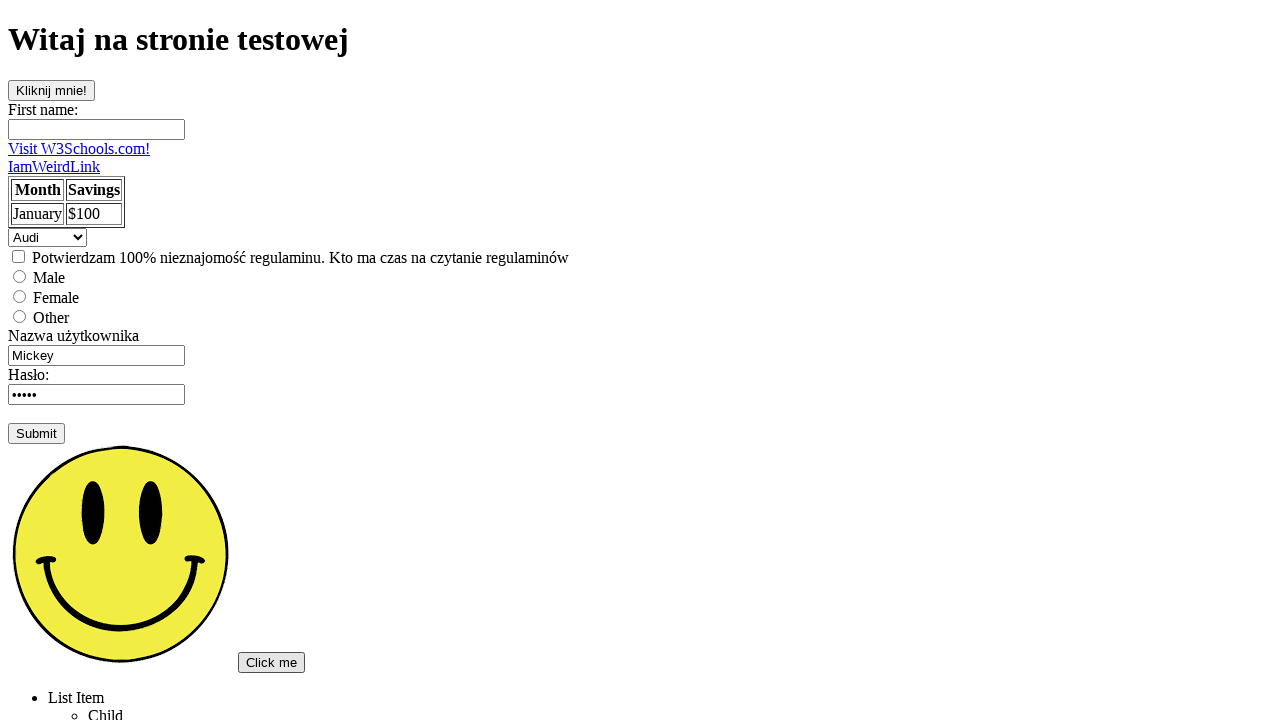